Tests the Enable button by clicking it and verifying the "It's enabled!" message appears when the input field becomes enabled

Starting URL: https://the-internet.herokuapp.com/dynamic_controls

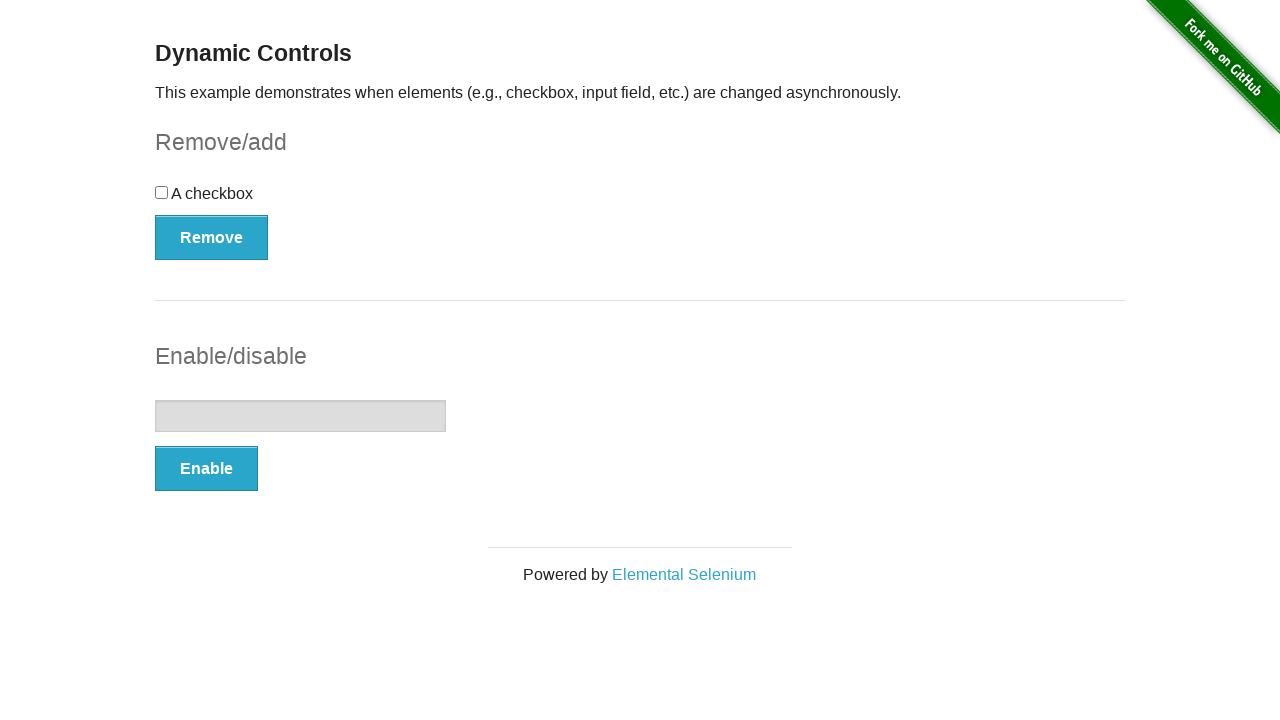

Clicked the Enable button at (206, 469) on button:has-text('Enable')
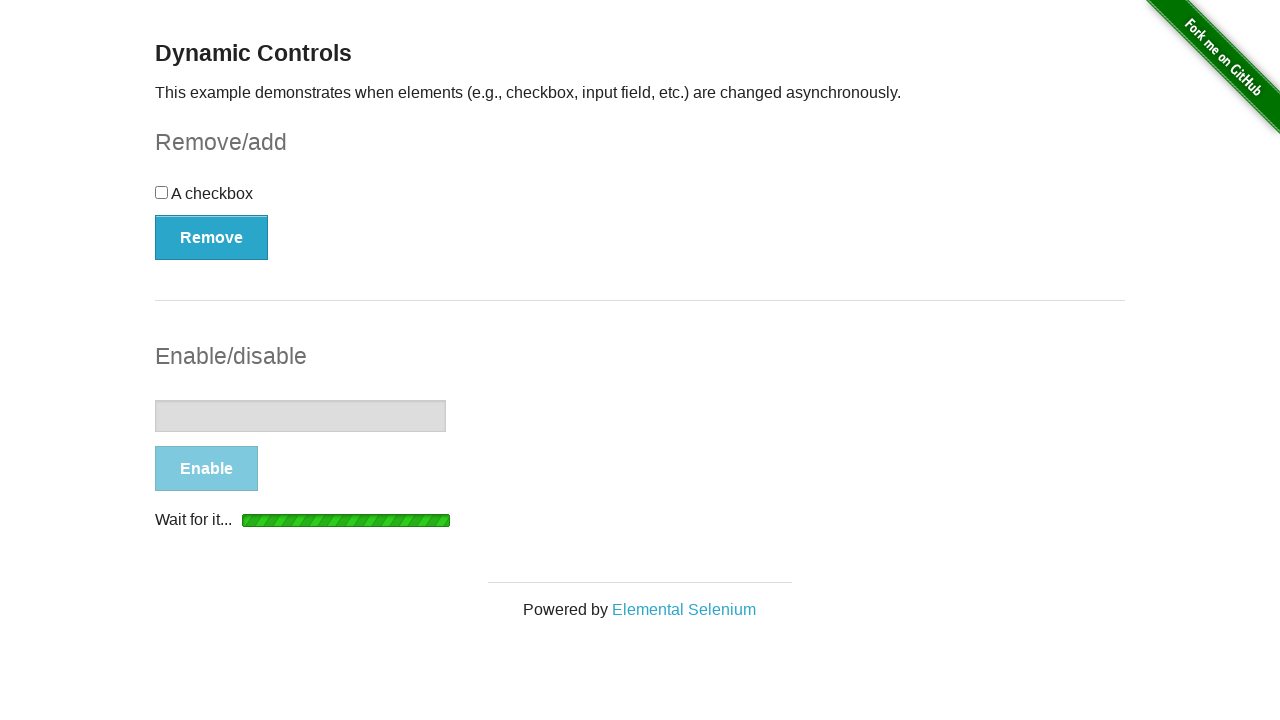

Waited for 'It's enabled!' message to appear
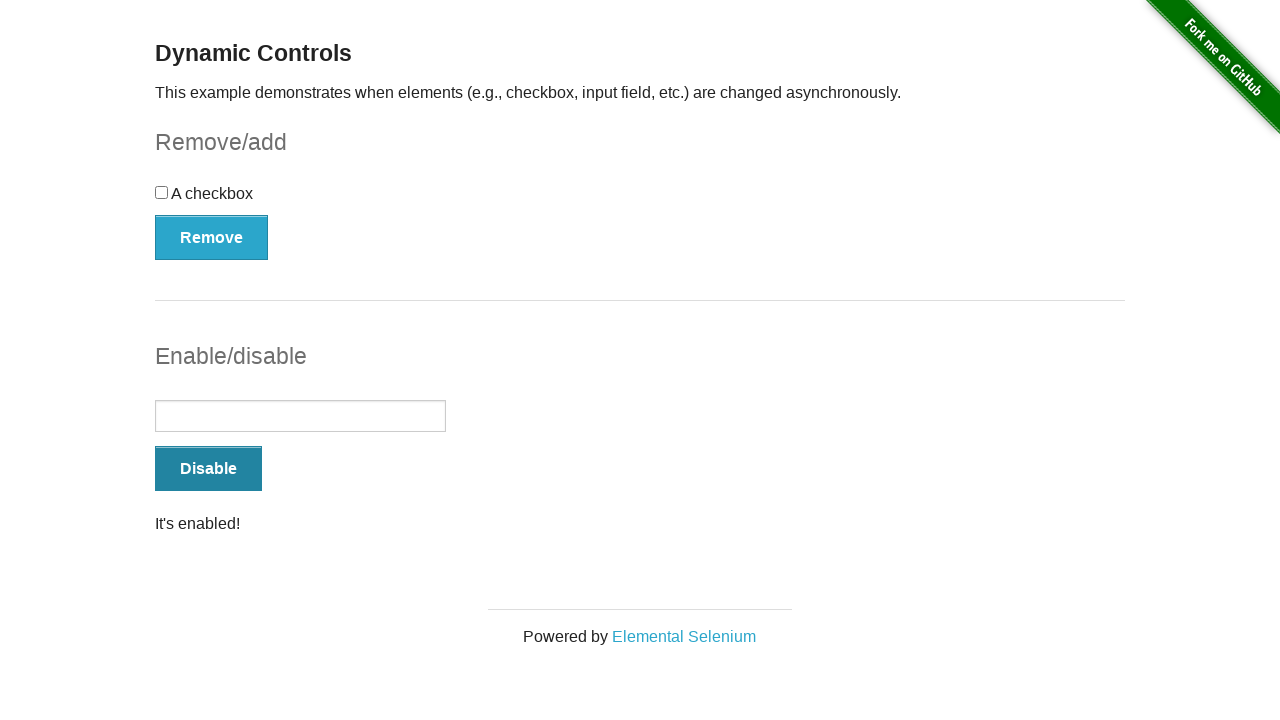

Retrieved message text content
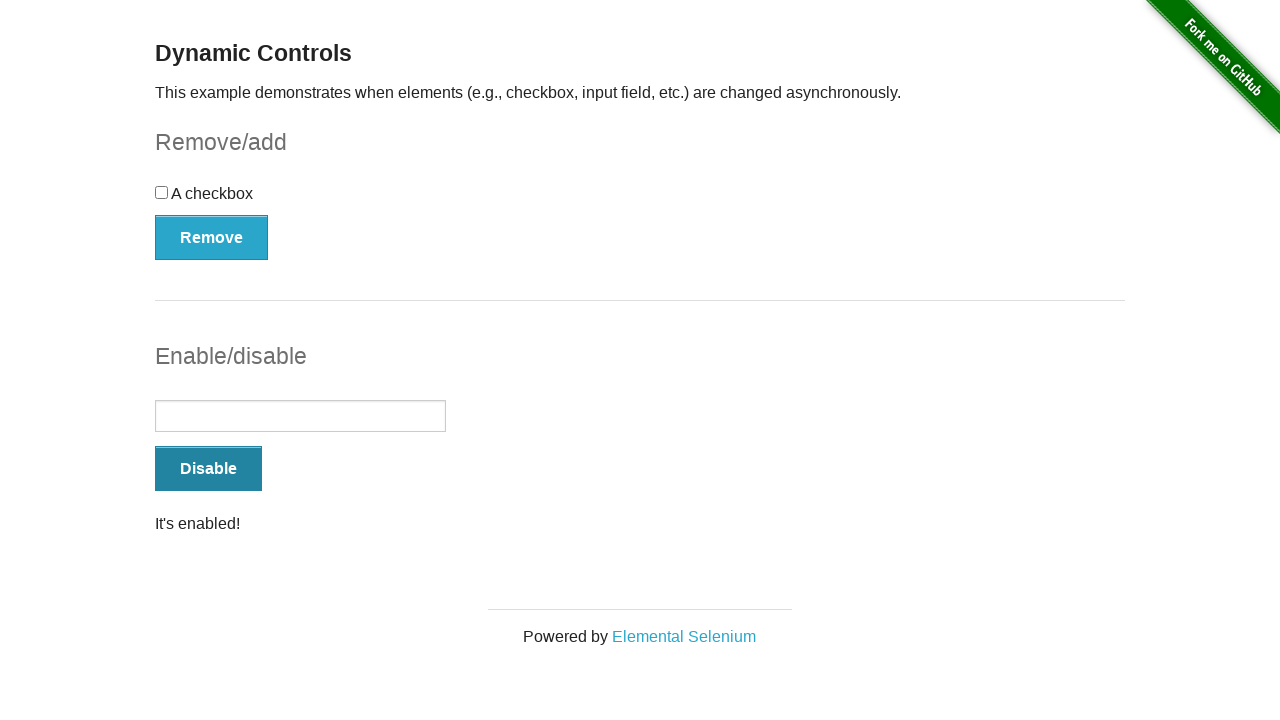

Verified message text equals 'It's enabled!'
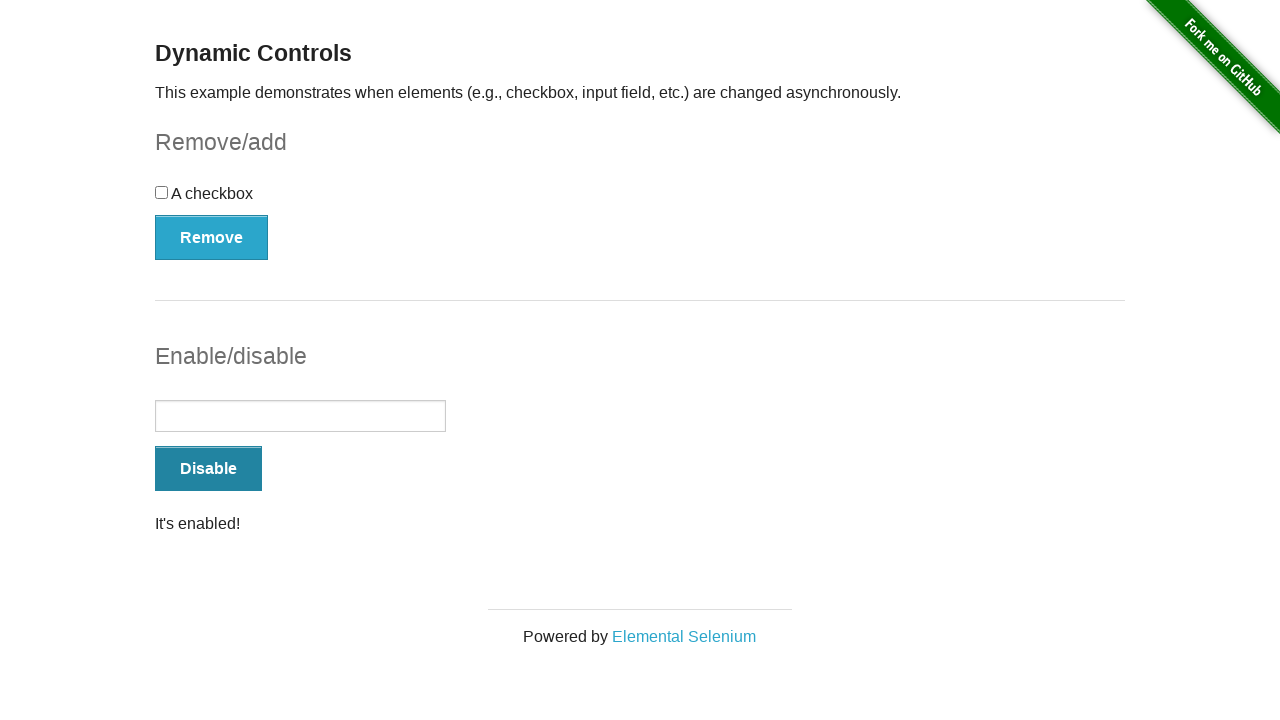

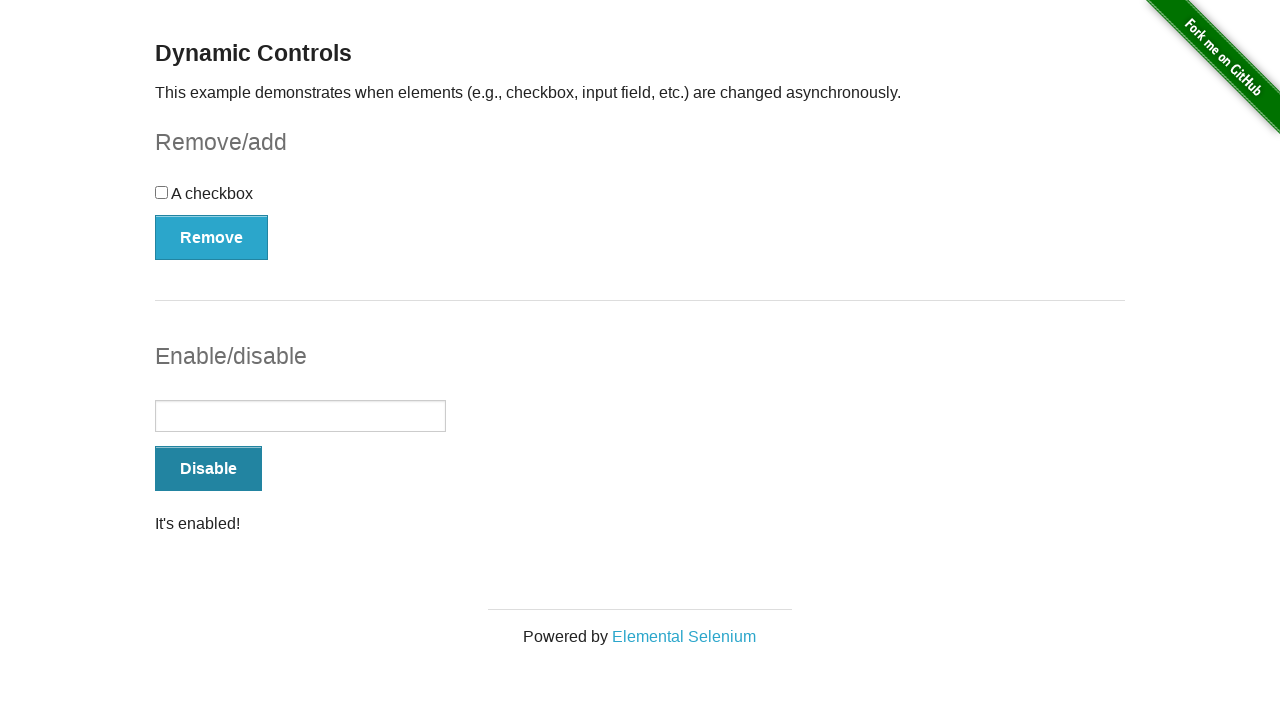